Navigates to ATG betting shares page and scrolls to the bottom to load all content

Starting URL: https://www.atg.se/andelsspel?sort=ranking

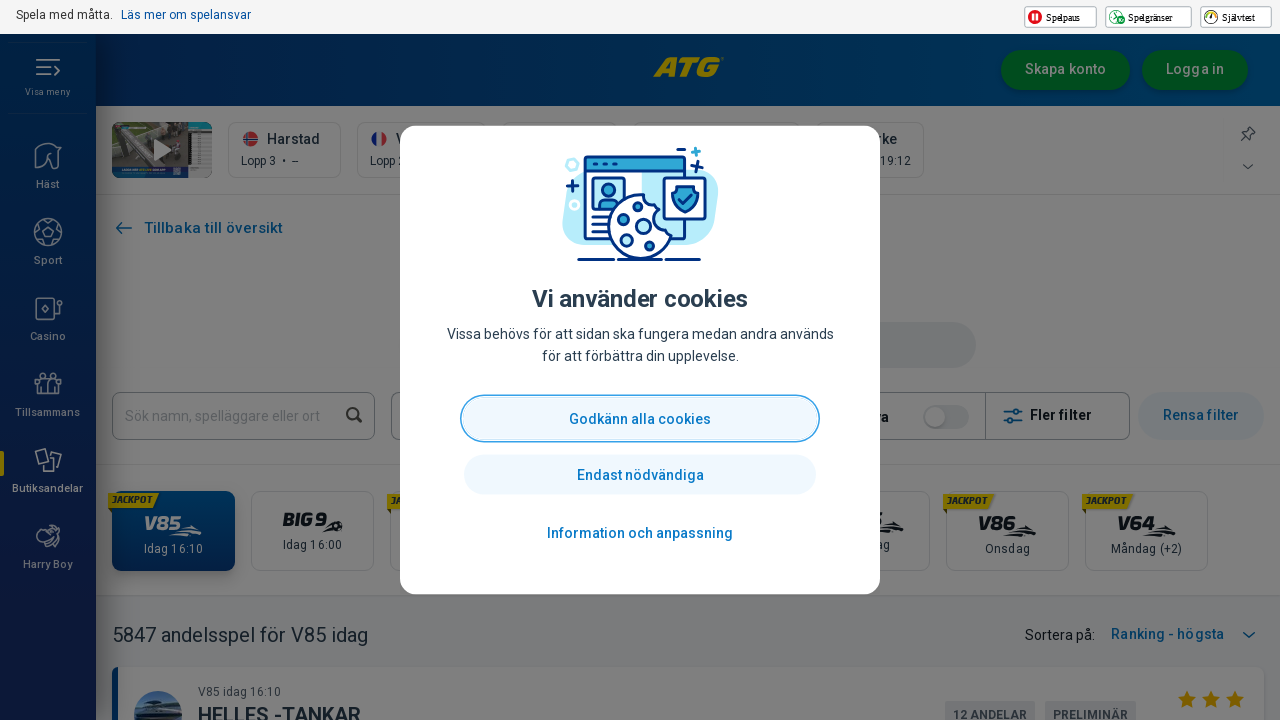

Scrolled to bottom of ATG betting shares page to trigger lazy loading
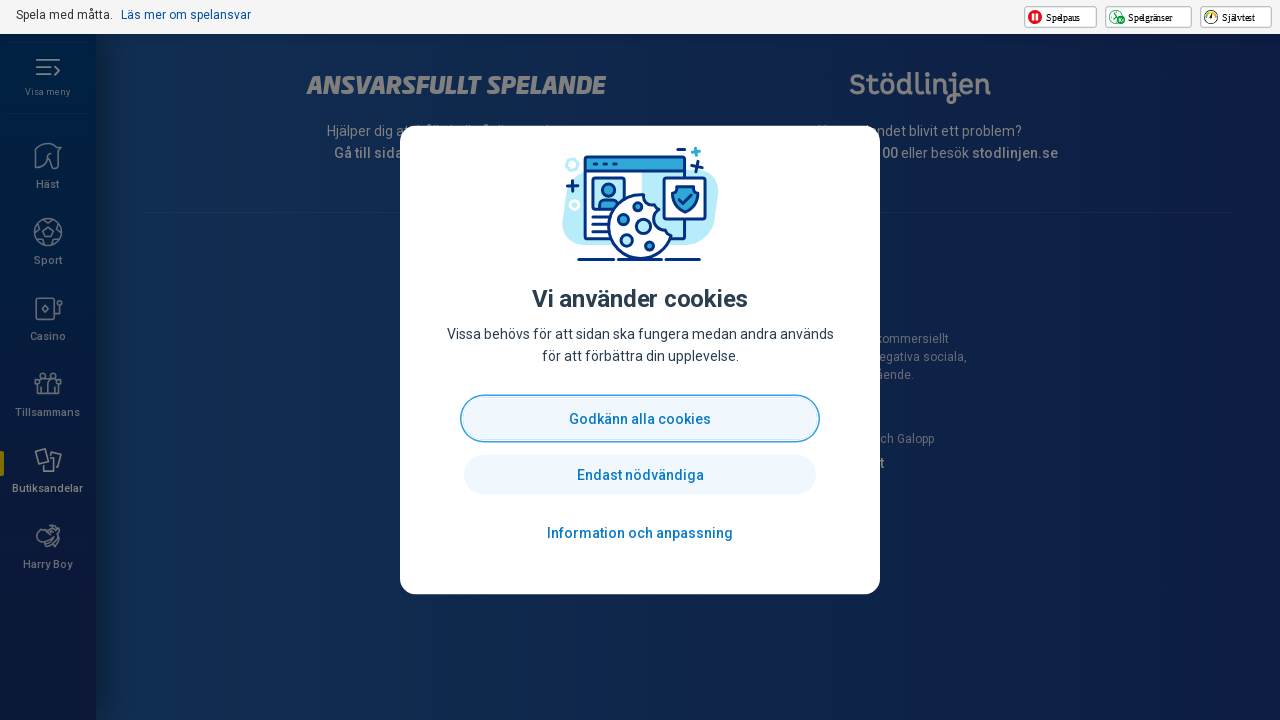

Waited 2 seconds for content to load after scroll
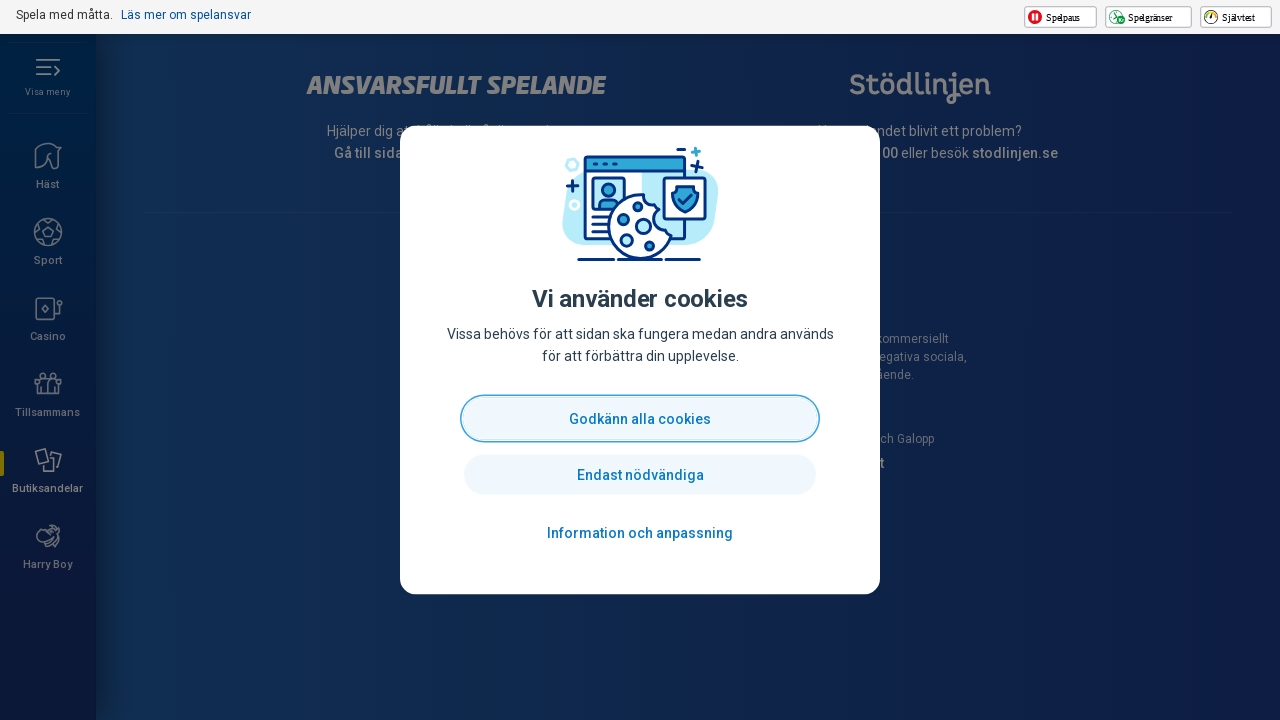

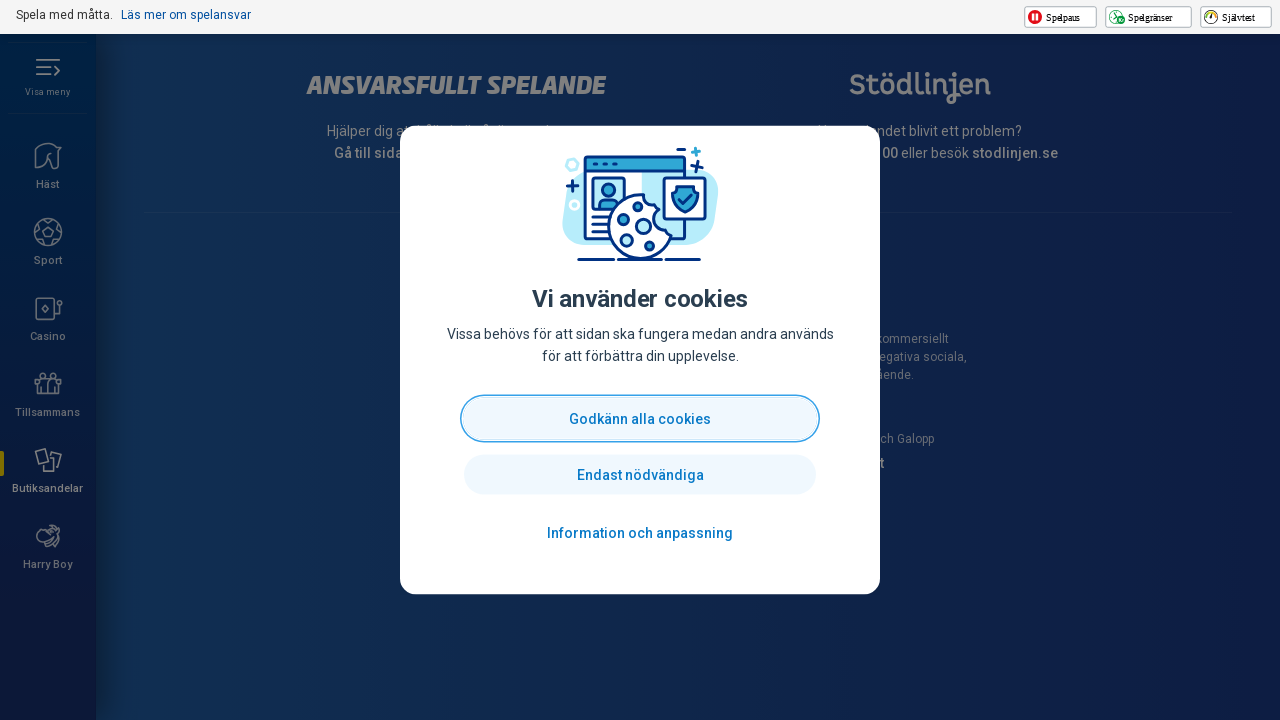